Tests JavaScript confirmation alert by clicking the confirm button, accepting the alert, and verifying "You clicked: Ok" is displayed

Starting URL: http://practice.cydeo.com/javascript_alerts

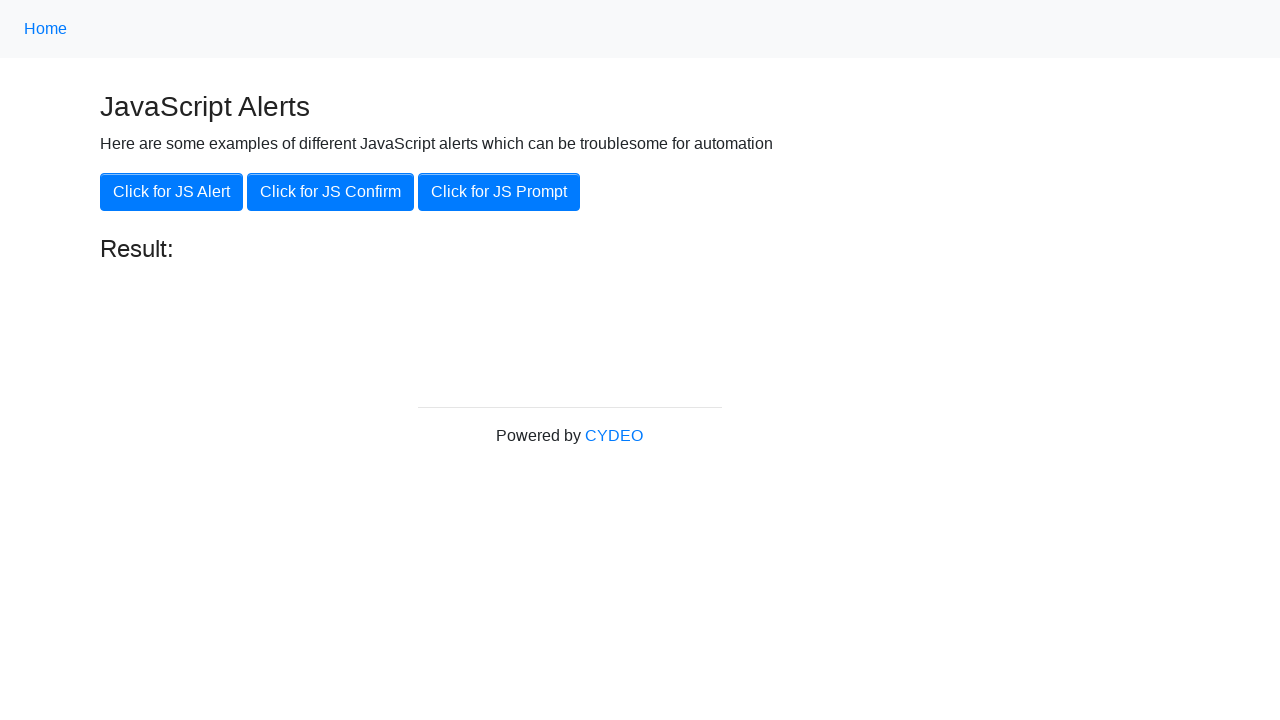

Set up dialog handler to accept confirmation alerts
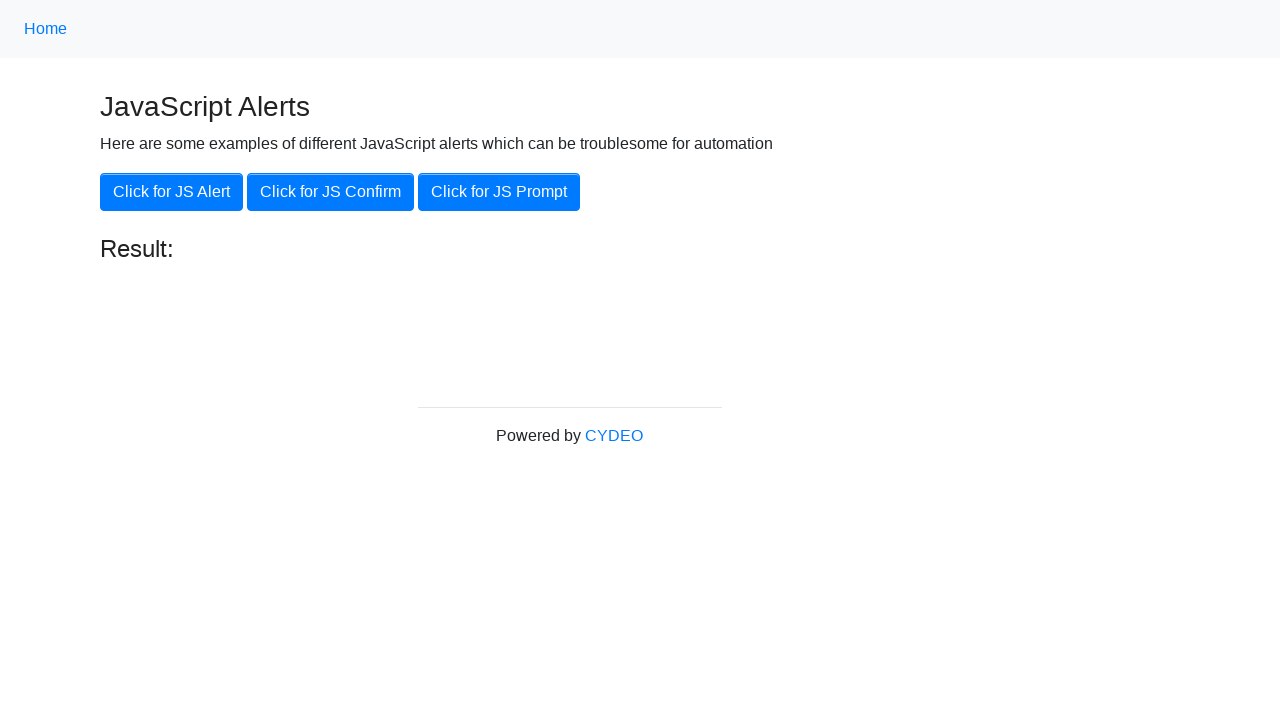

Clicked the confirmation alert button at (330, 192) on button:nth-of-type(2)
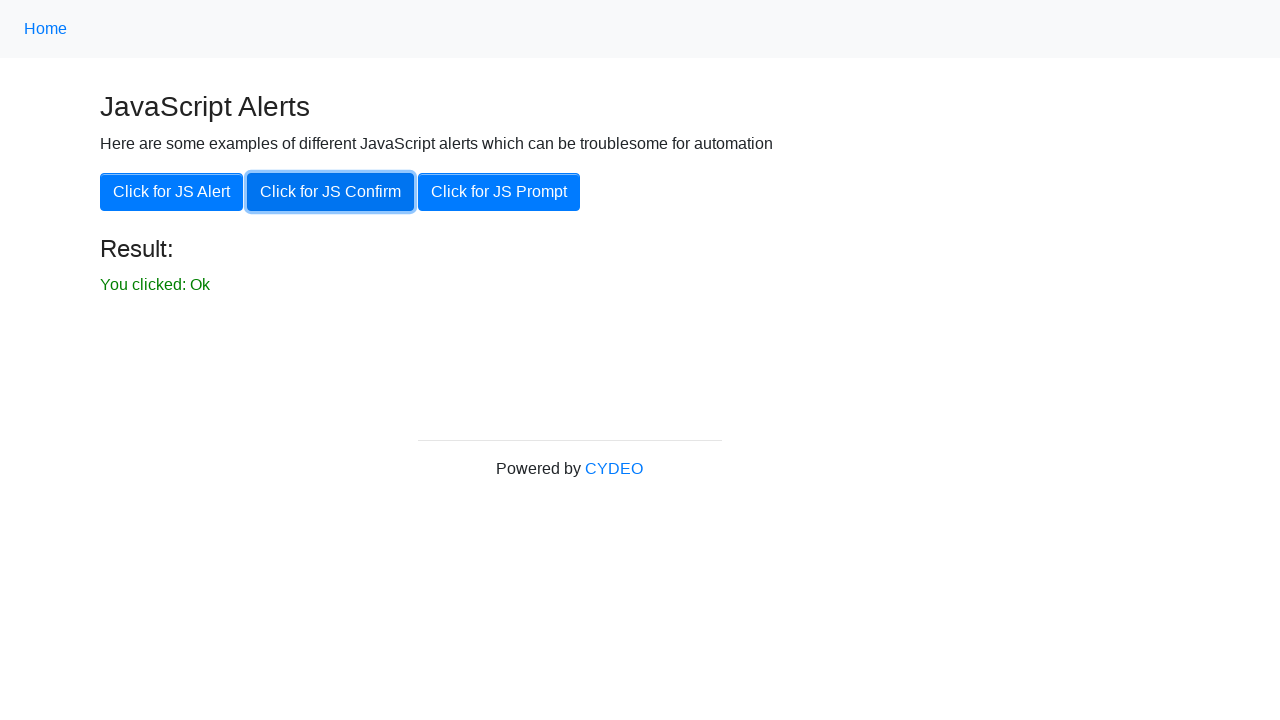

Result message element loaded
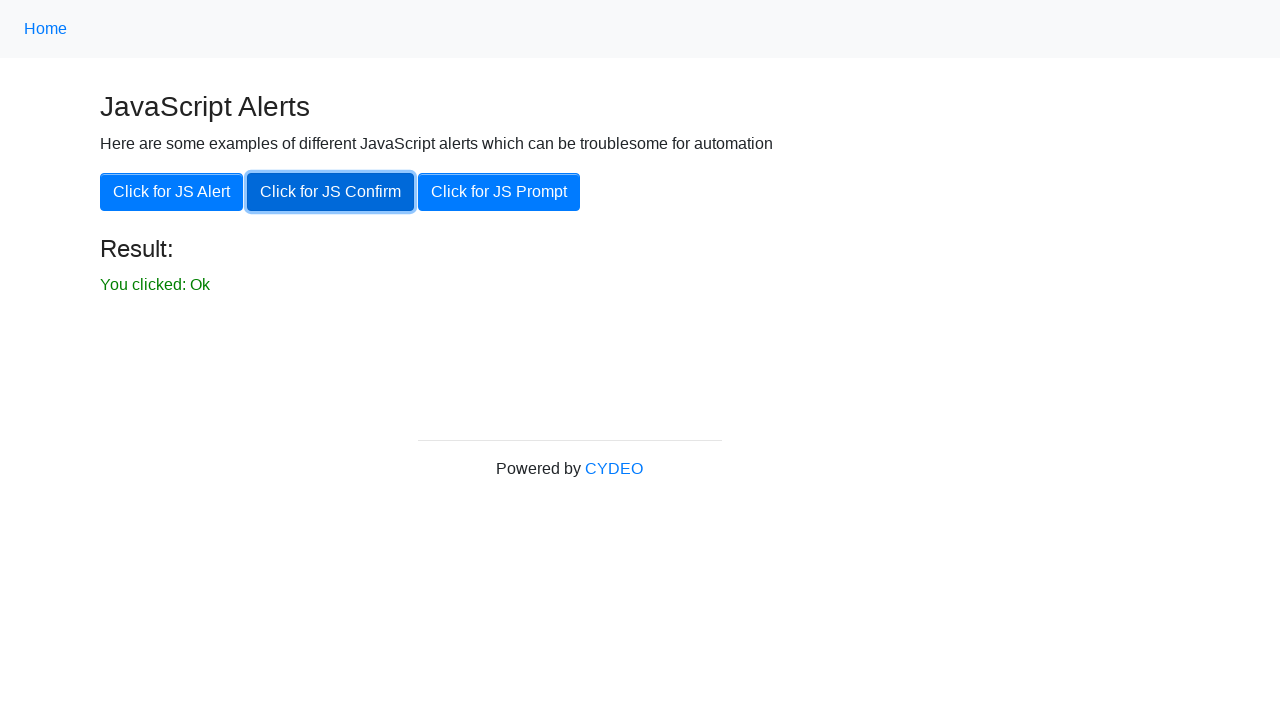

Retrieved result text: 'You clicked: Ok'
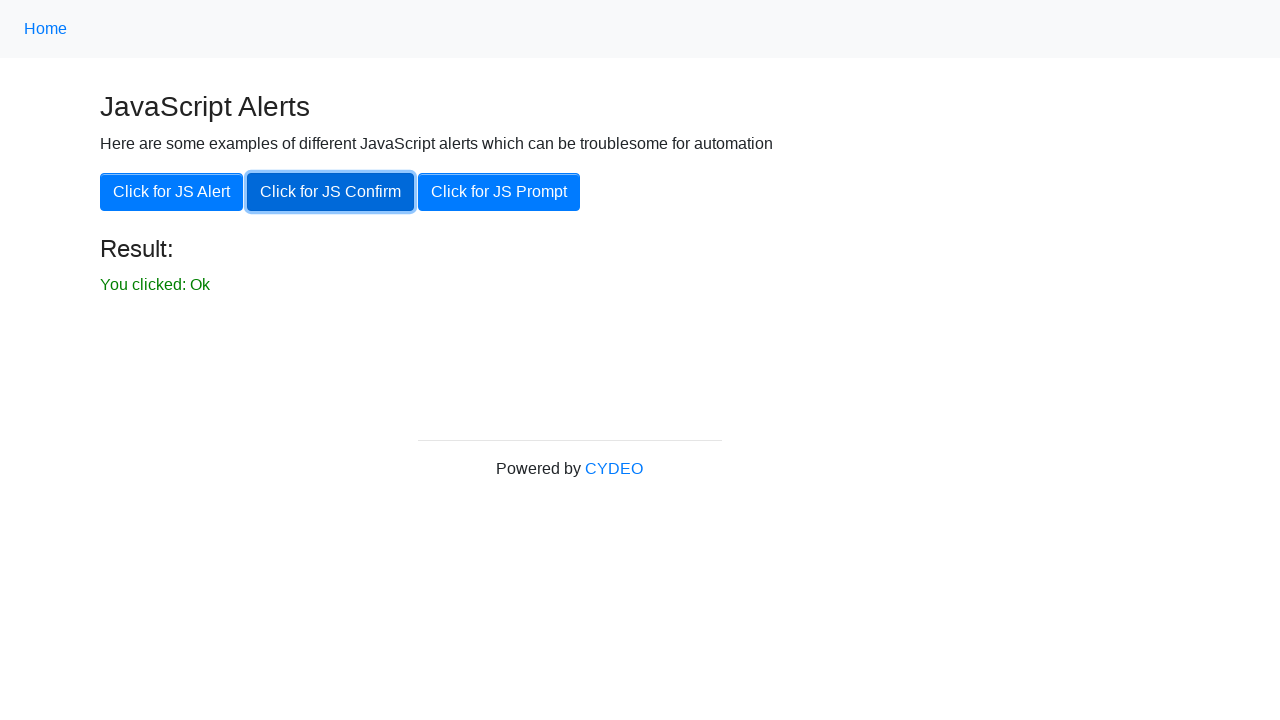

Verified 'You clicked: Ok' is displayed after accepting confirmation alert
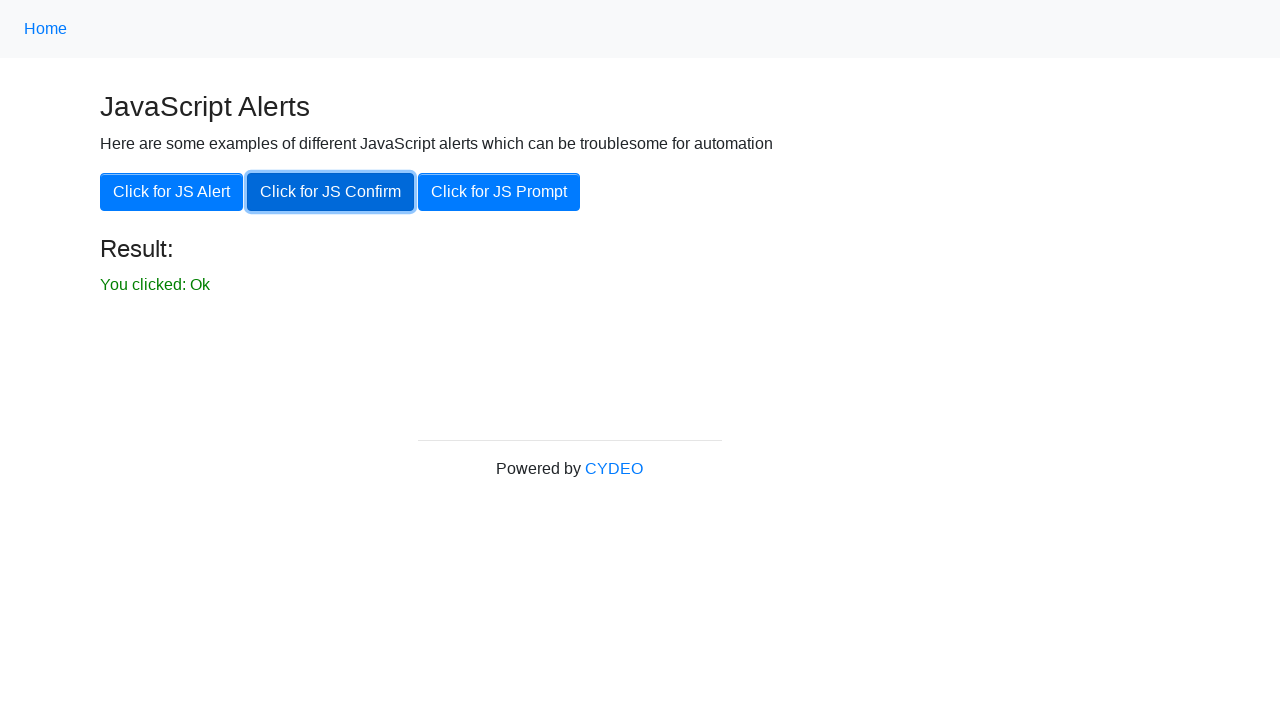

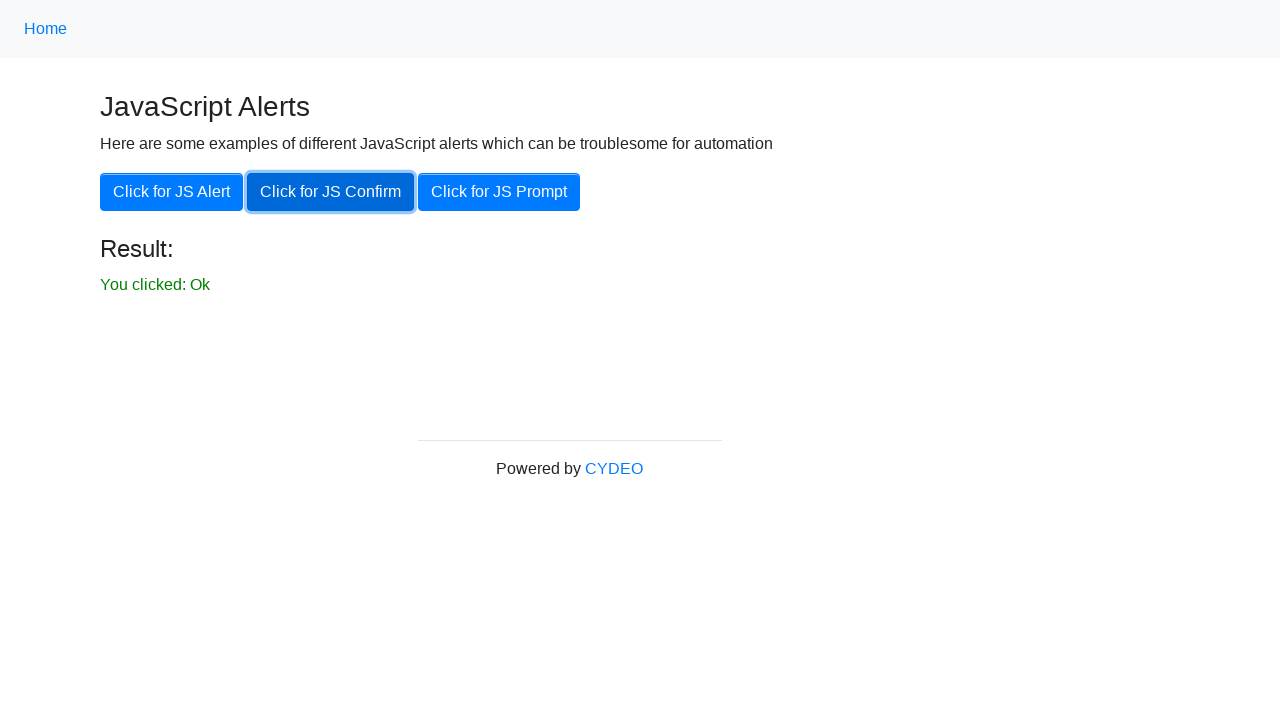